Tests iframe handling and alert interaction by switching to an iframe, clicking a button that triggers an alert, and accepting the alert

Starting URL: https://www.w3schools.com/jsref/tryit.asp?filename=tryjsref_alert

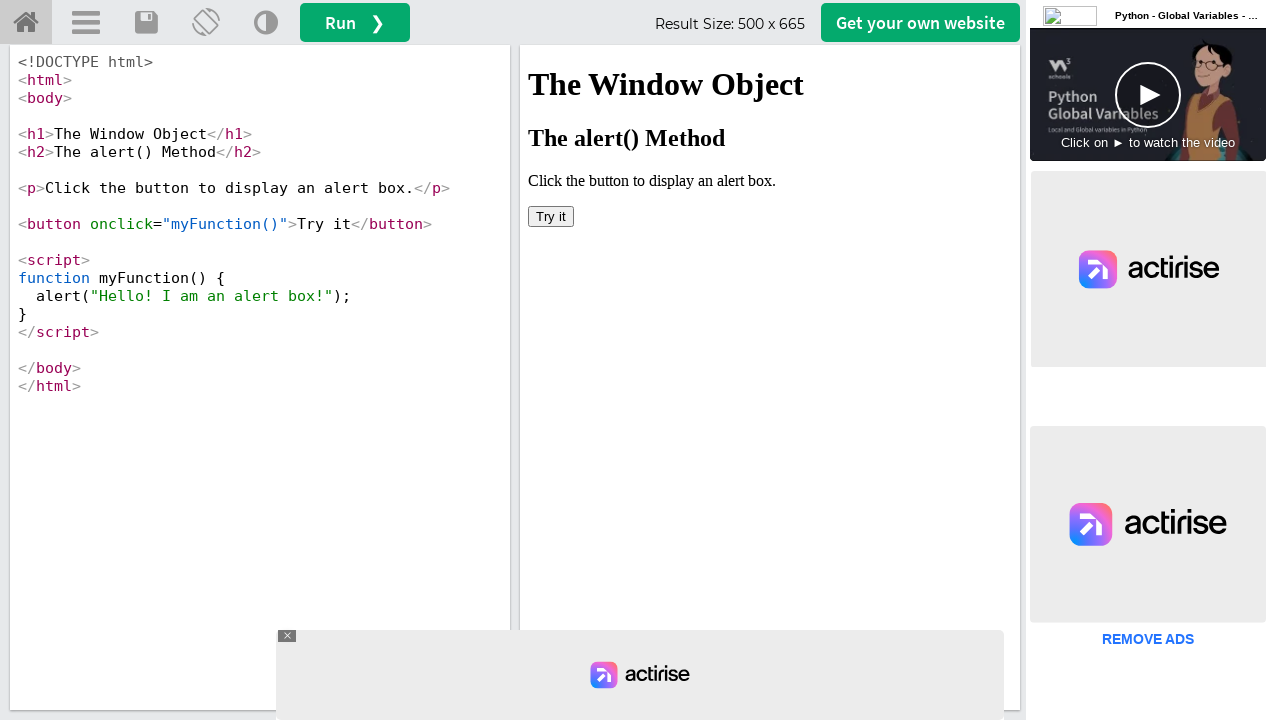

Located iframe with ID 'iframeResult'
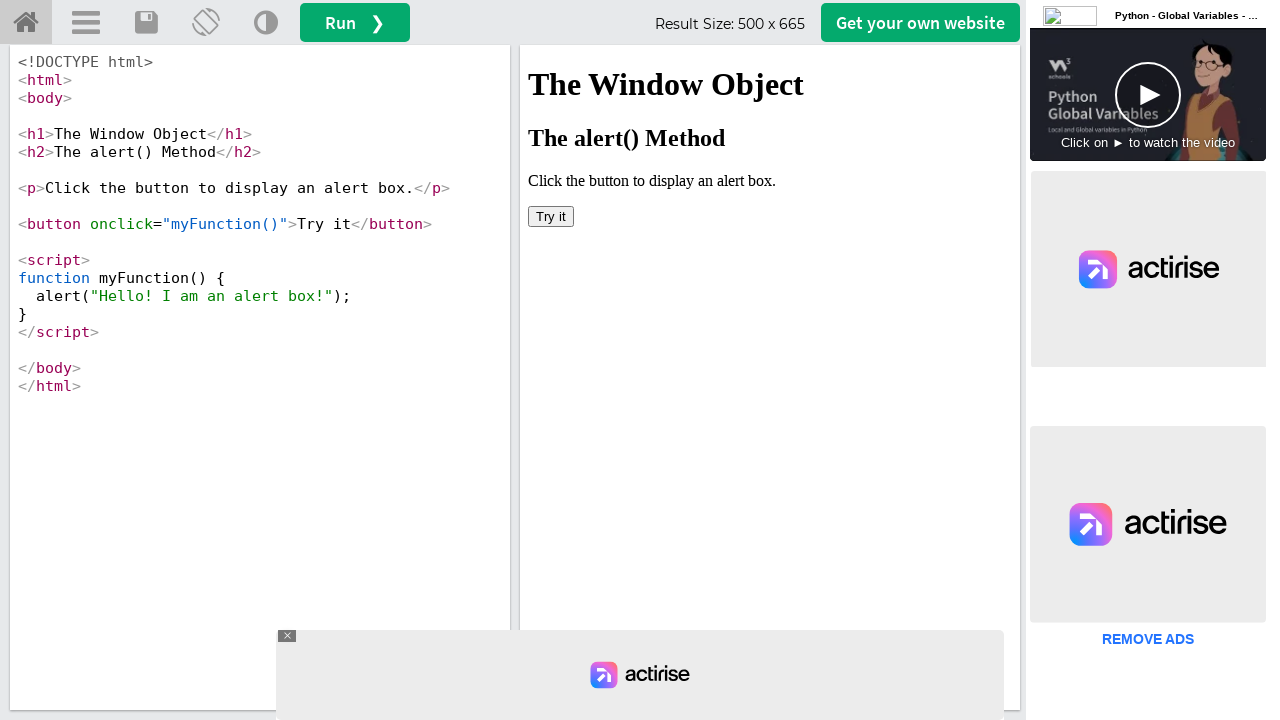

Clicked the 'Try it' button inside the iframe at (551, 216) on #iframeResult >> internal:control=enter-frame >> xpath=/html/body/button
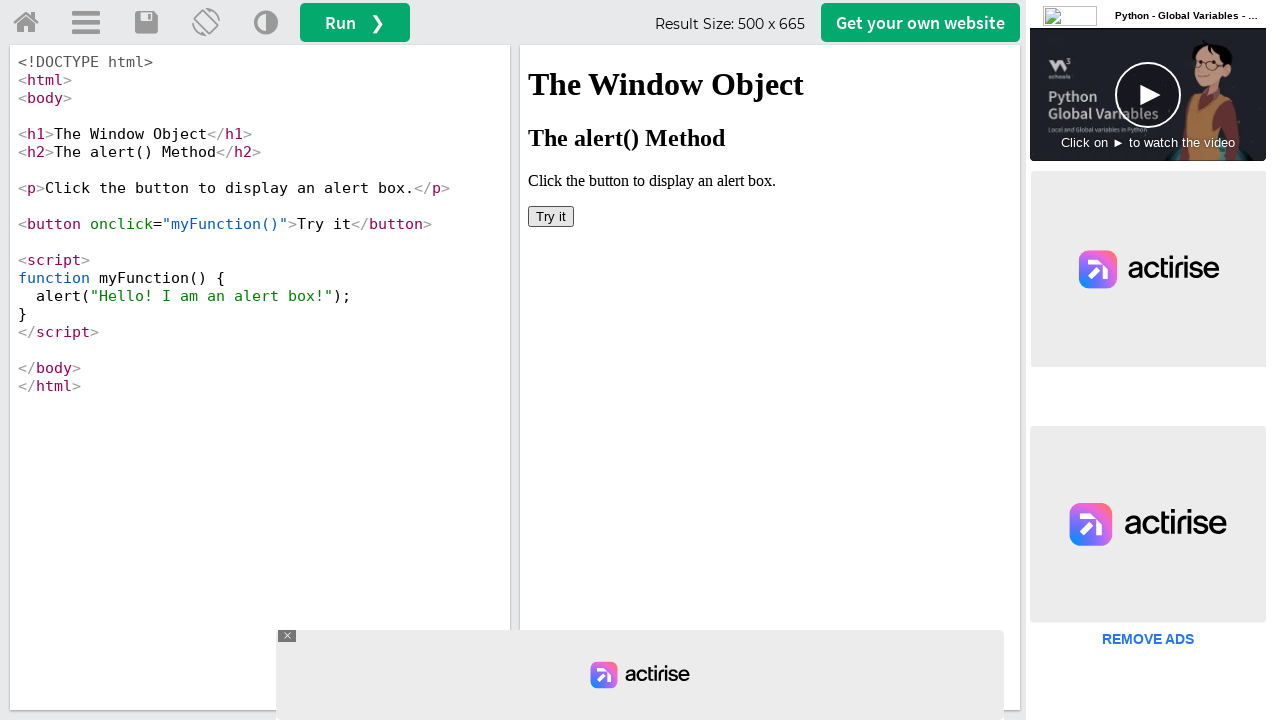

Set up dialog handler to accept alerts
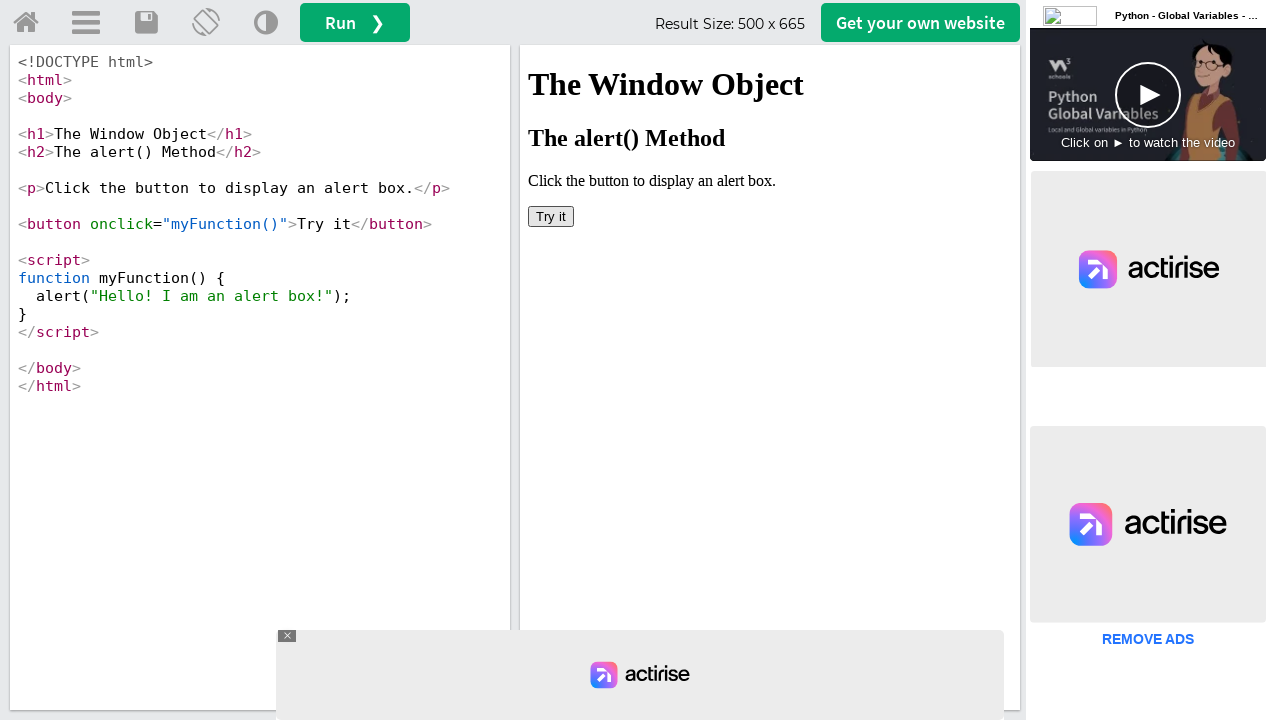

Retrieved page title: W3Schools Tryit Editor
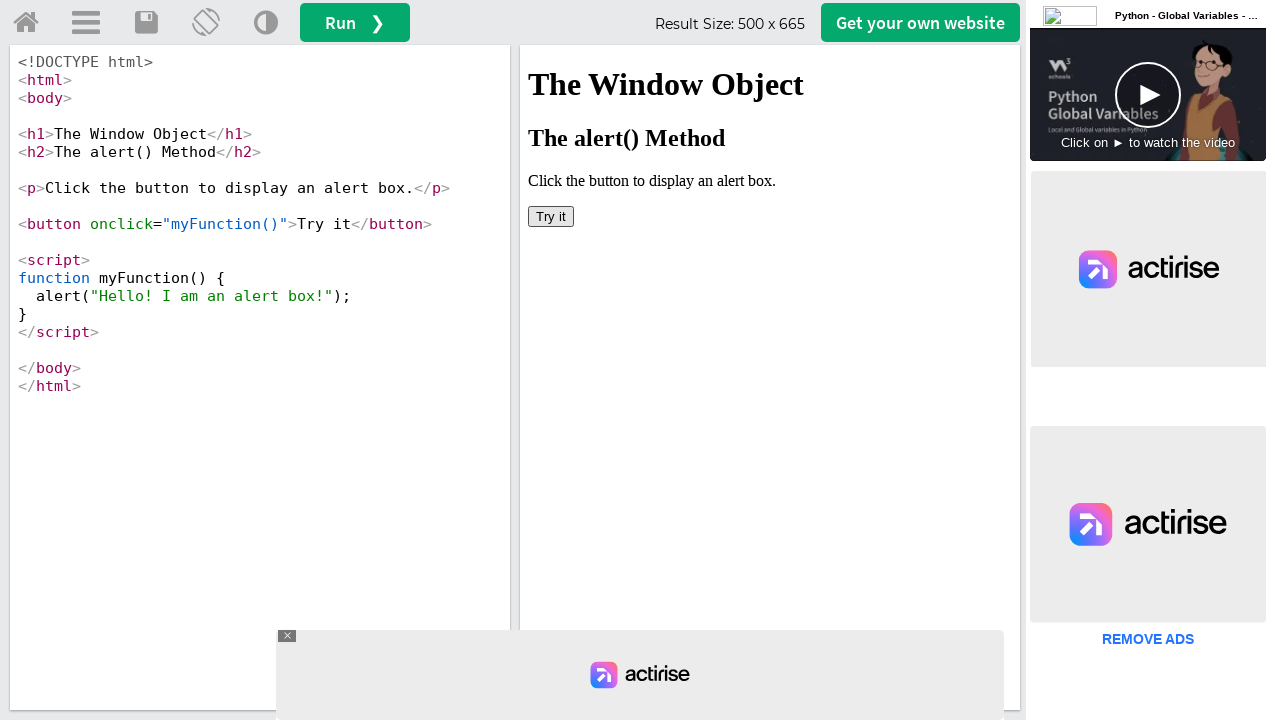

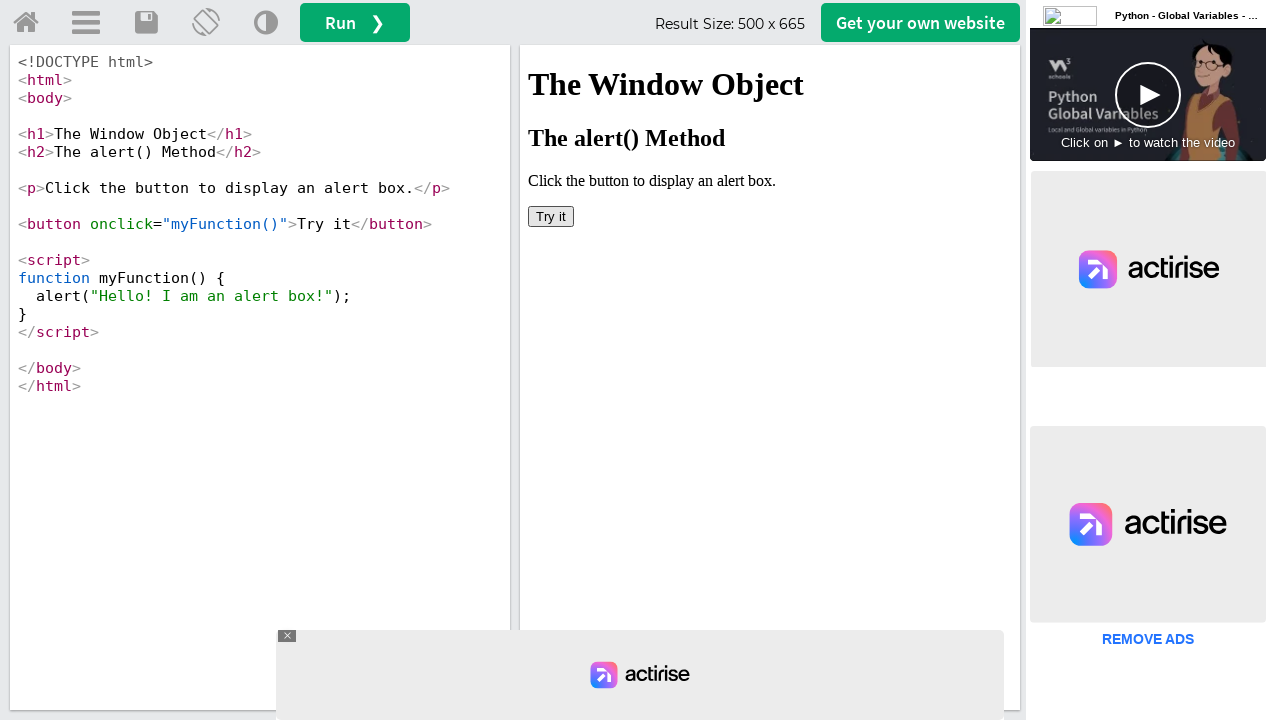